Tests drag and drop functionality by dragging an element to a target area

Starting URL: https://bonigarcia.dev/selenium-webdriver-java/drag-and-drop.html

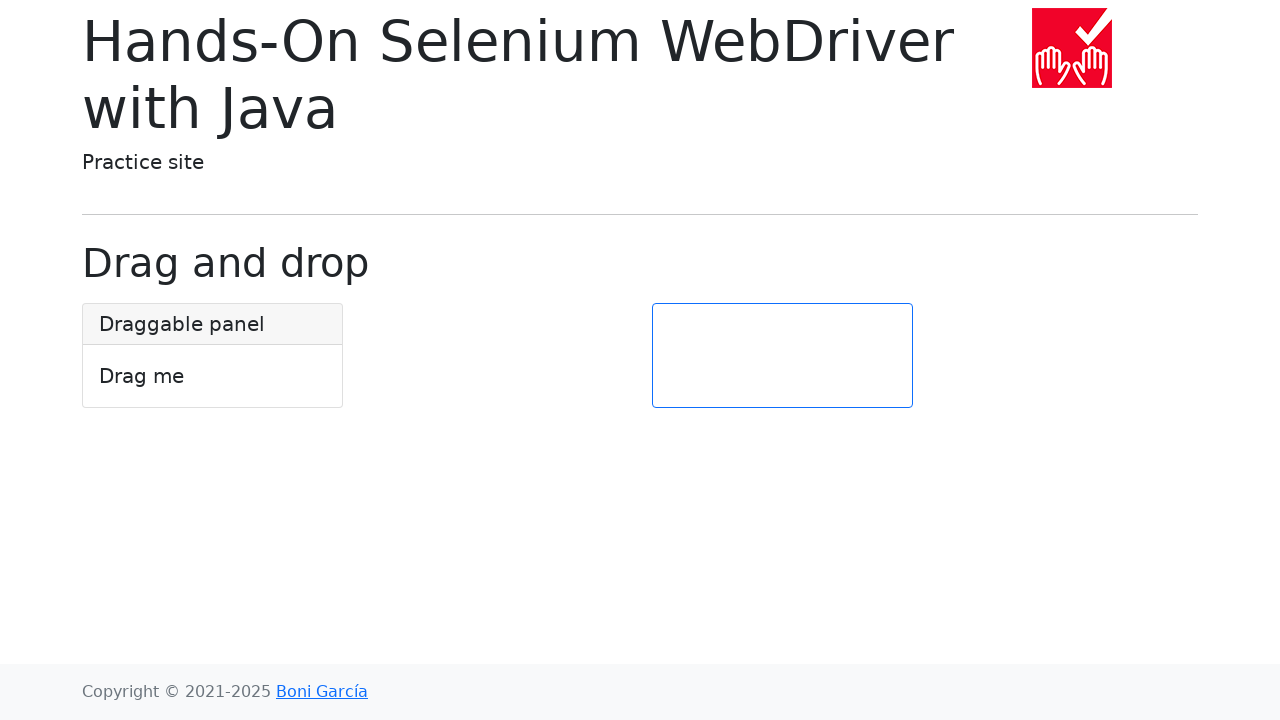

Dragged element with id 'draggable' to target area with id 'target' at (782, 356)
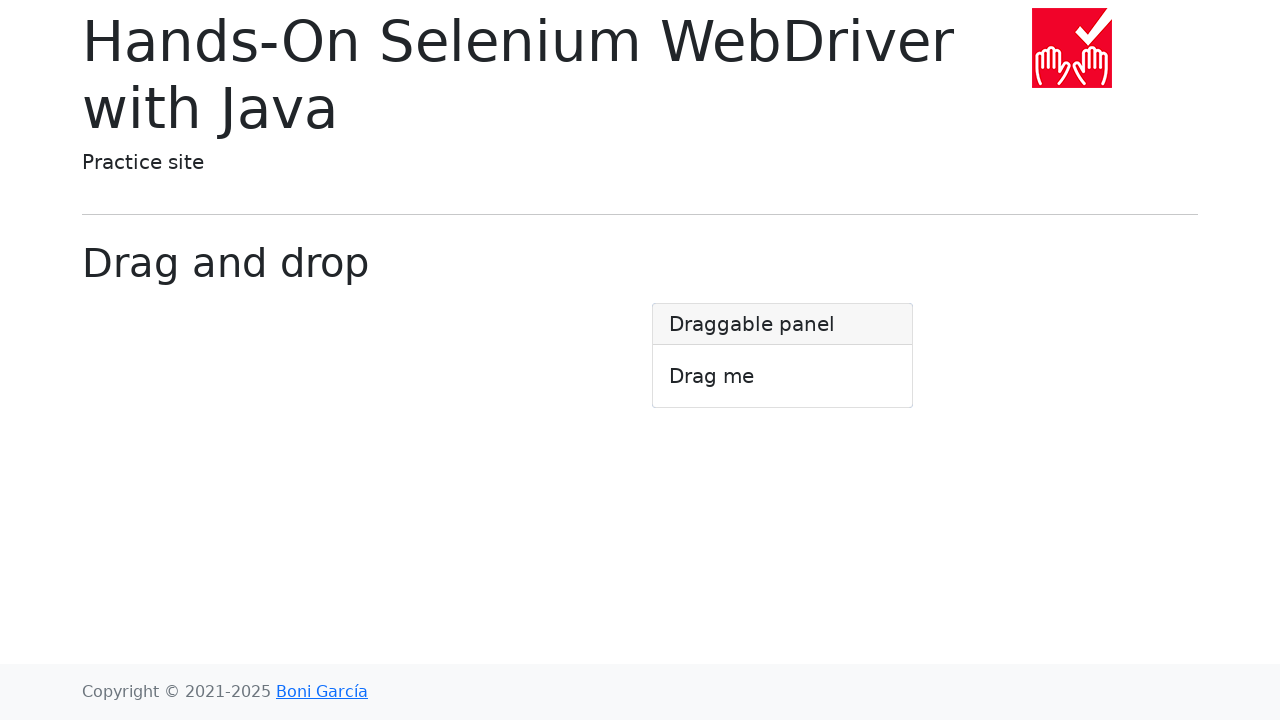

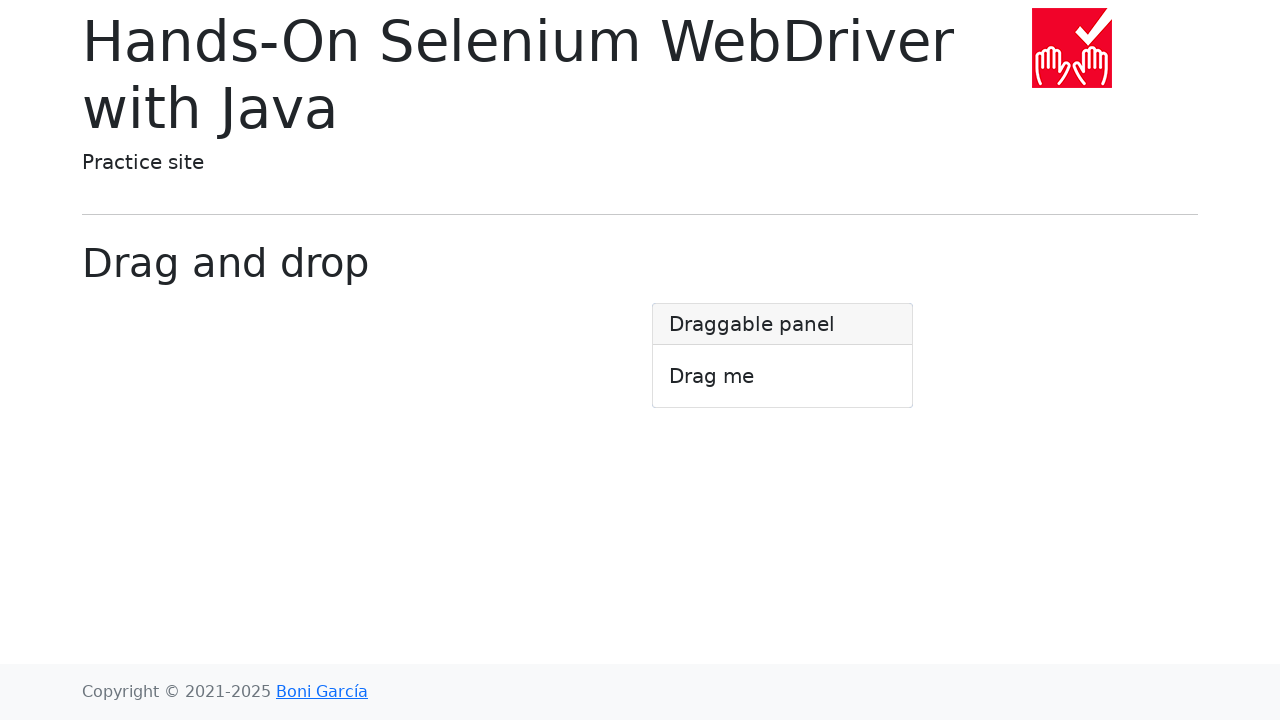